Tests an AngularJS calculator application by performing addition operations (1+2 and 3+4) and division operations (10/2 and 9/3), verifying the results are calculated correctly.

Starting URL: http://juliemr.github.io/protractor-demo/

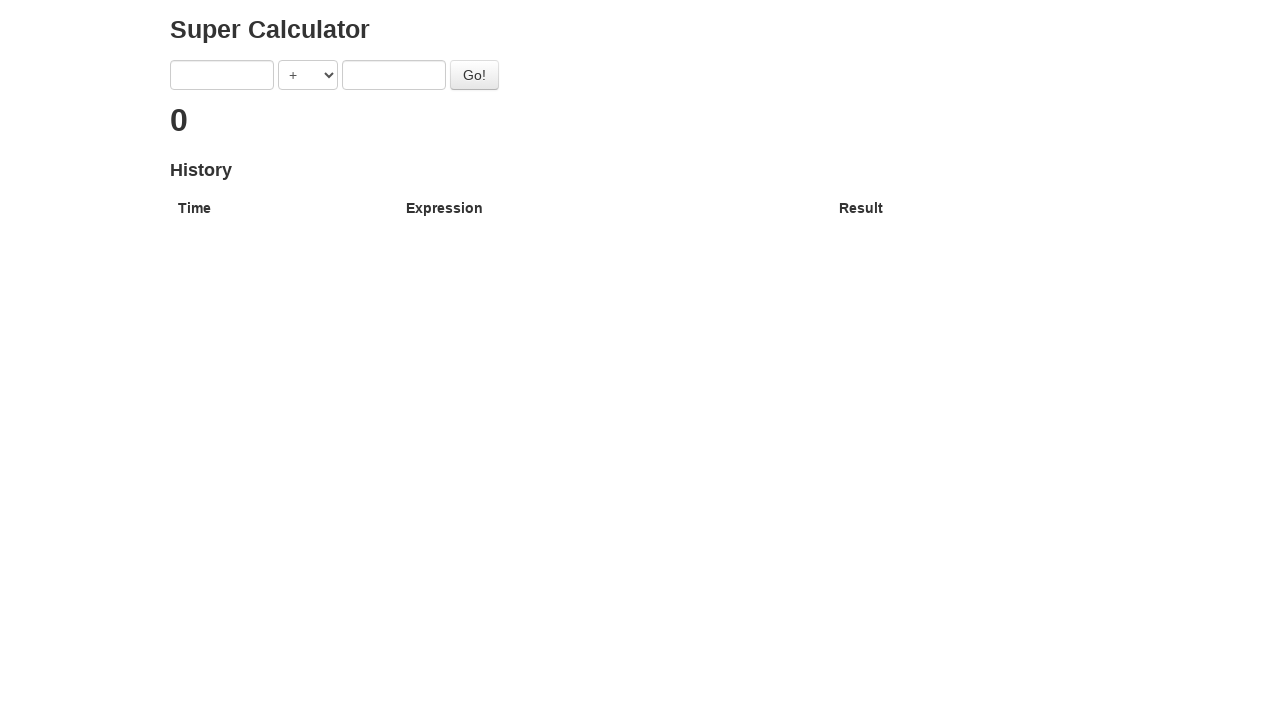

Calculator app loaded and first input field is visible
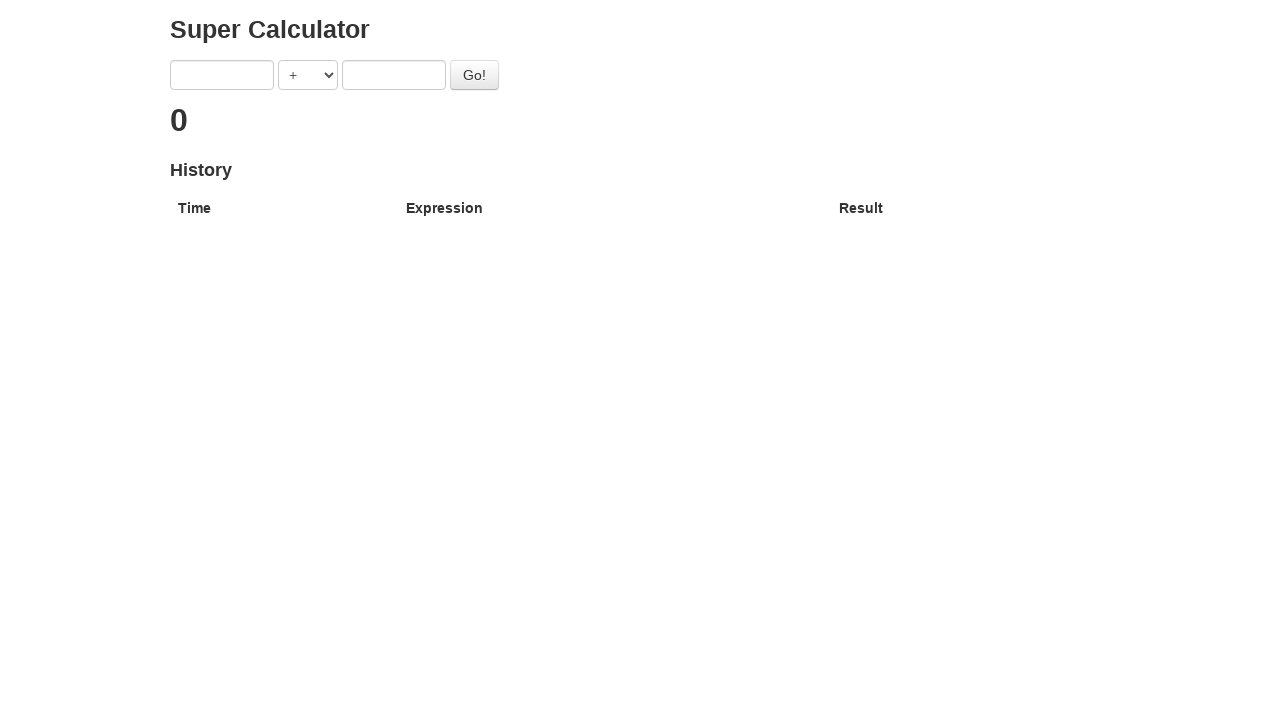

Filled first input with '1' for addition test on input[ng-model='first']
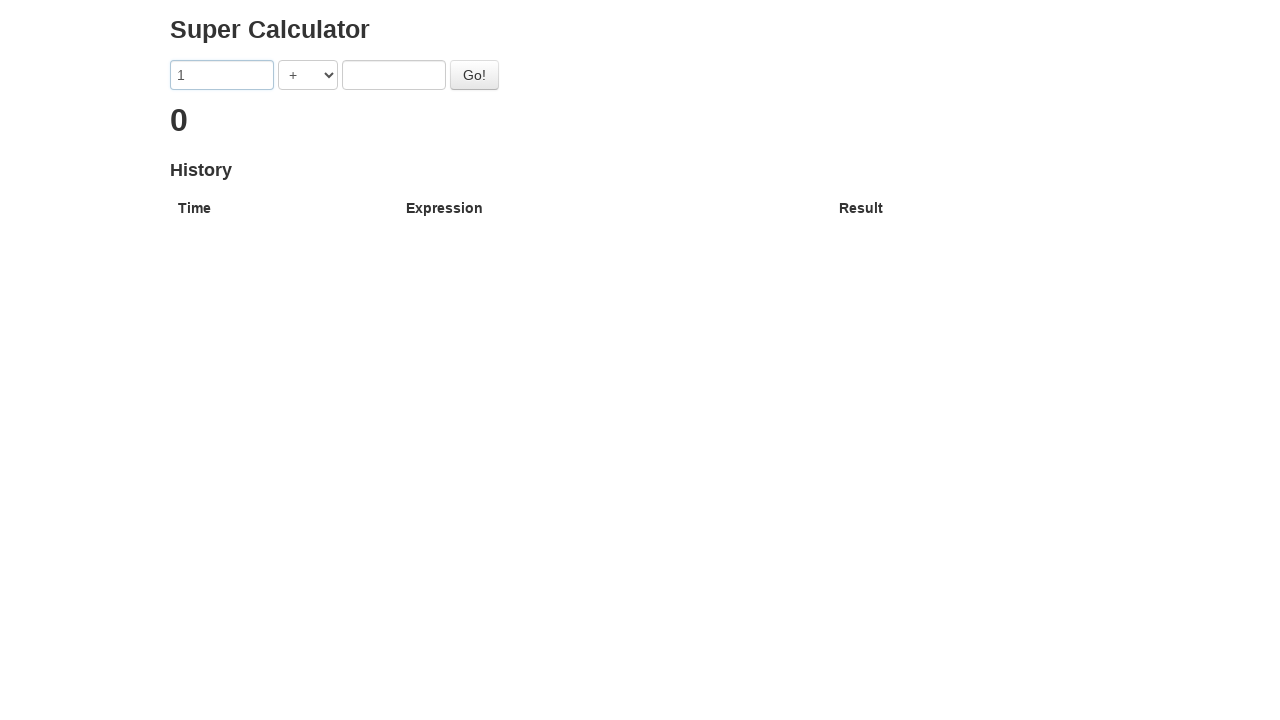

Filled second input with '2' for addition test on input[ng-model='second']
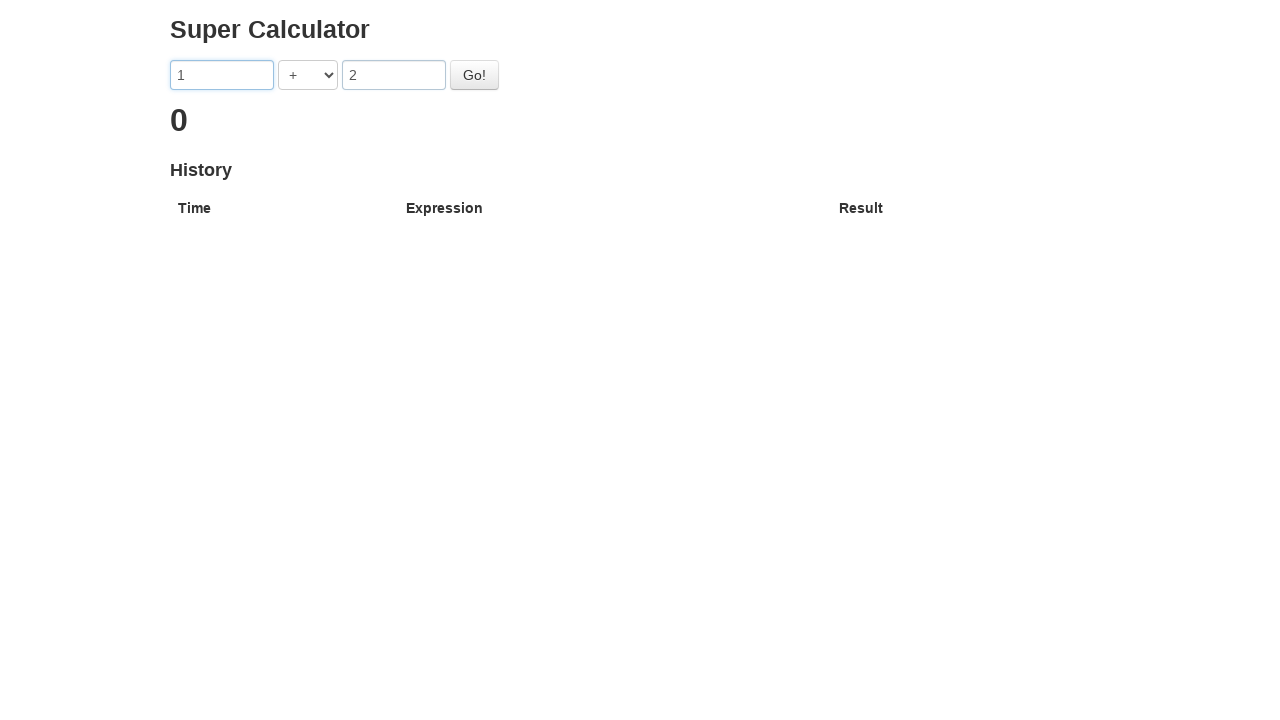

Selected '+' operator for addition on select[ng-model='operator']
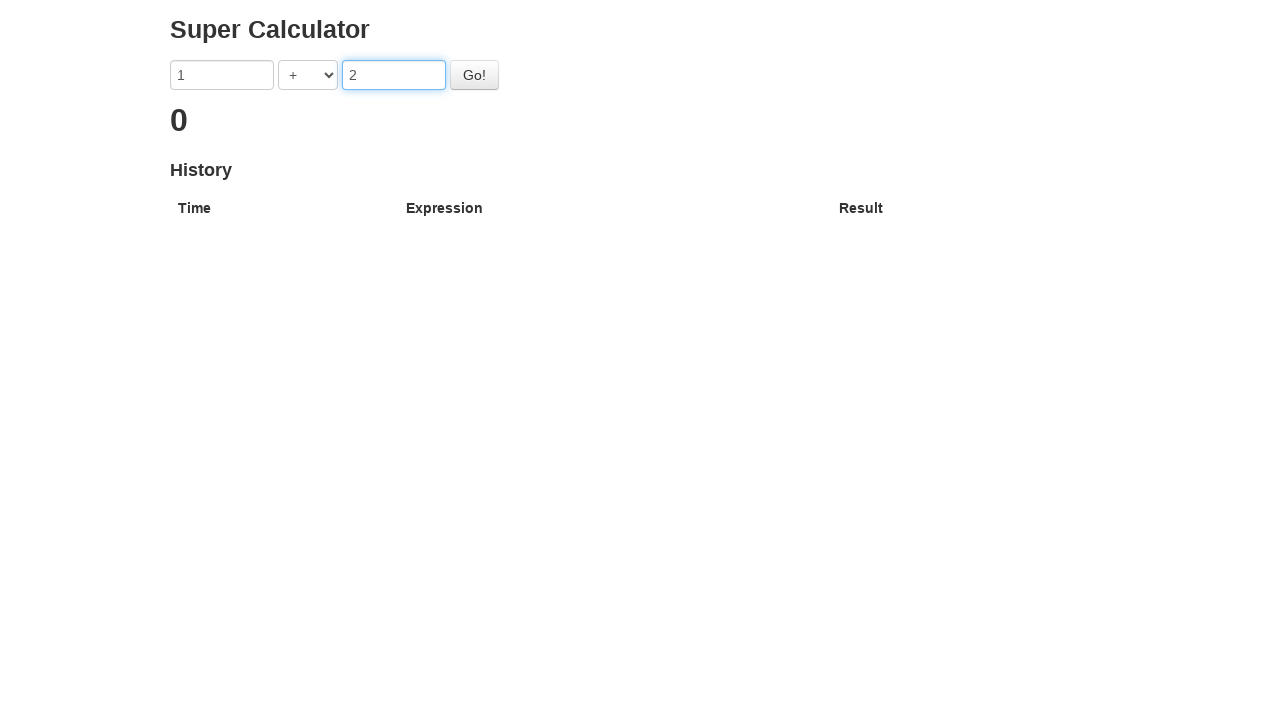

Clicked calculate button for 1 + 2 at (474, 75) on button[id='gobutton']
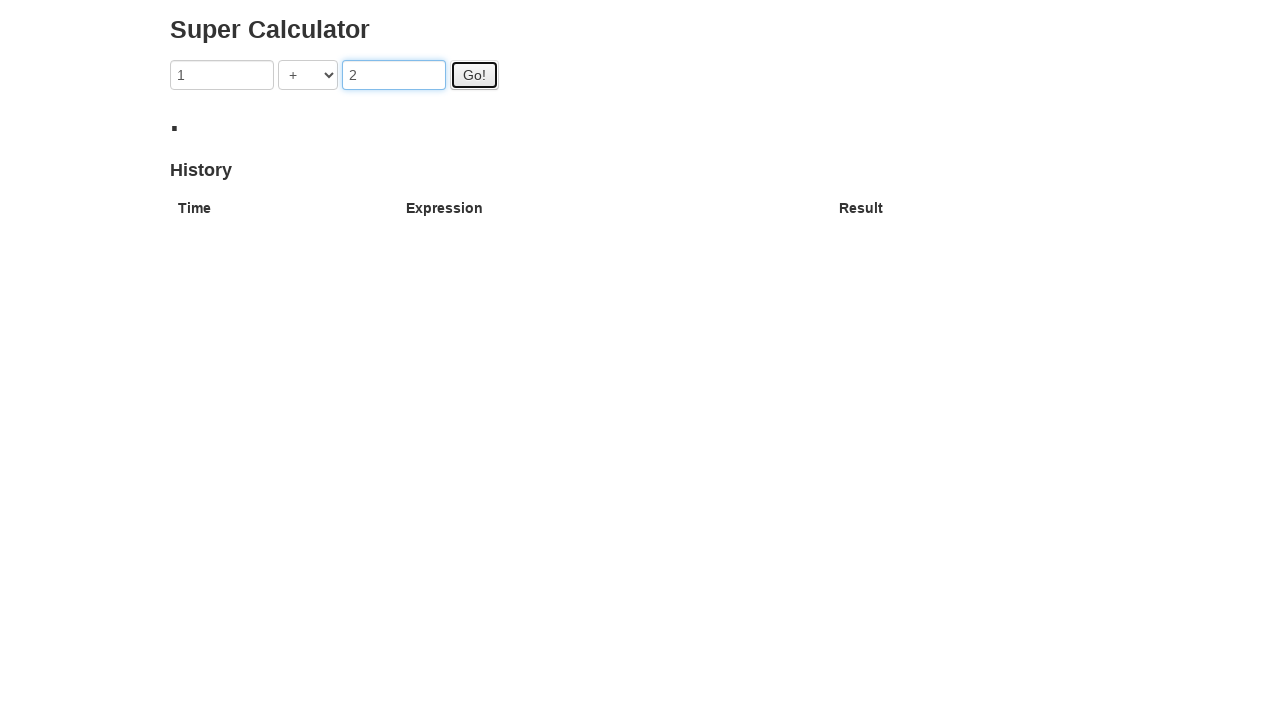

First calculation result (1 + 2 = 3) appeared in table
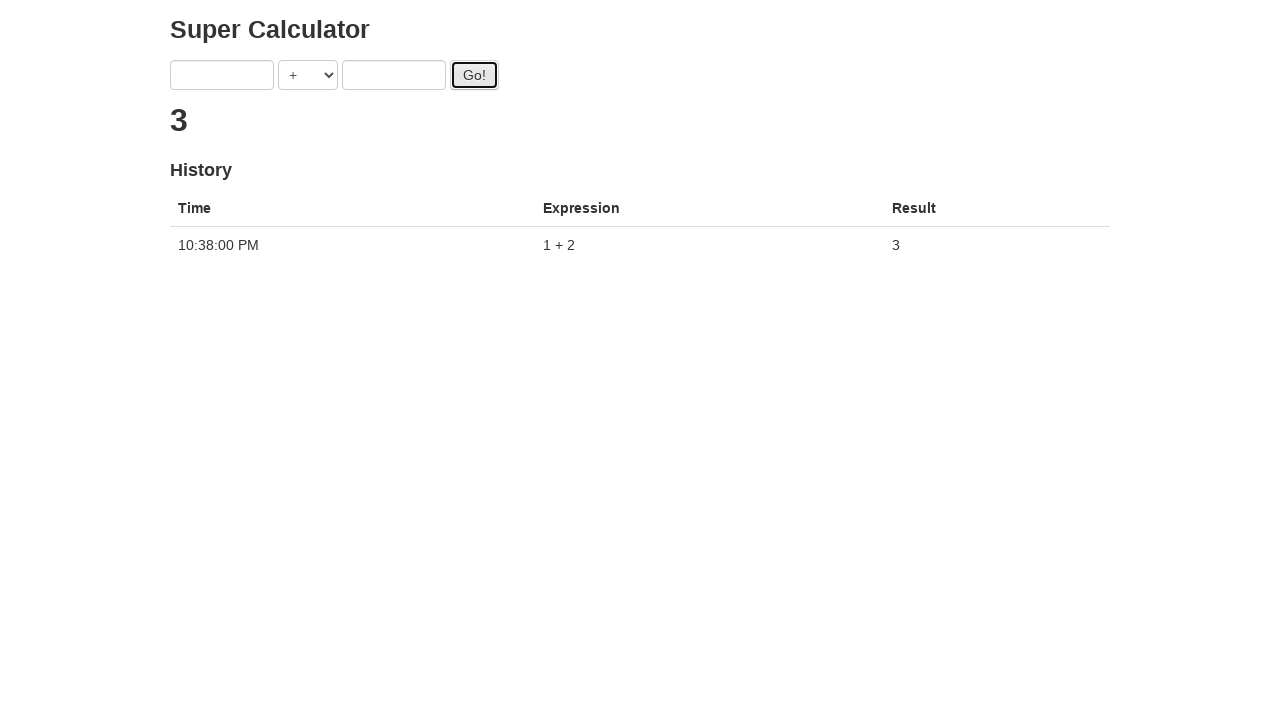

Filled first input with '3' for second addition test on input[ng-model='first']
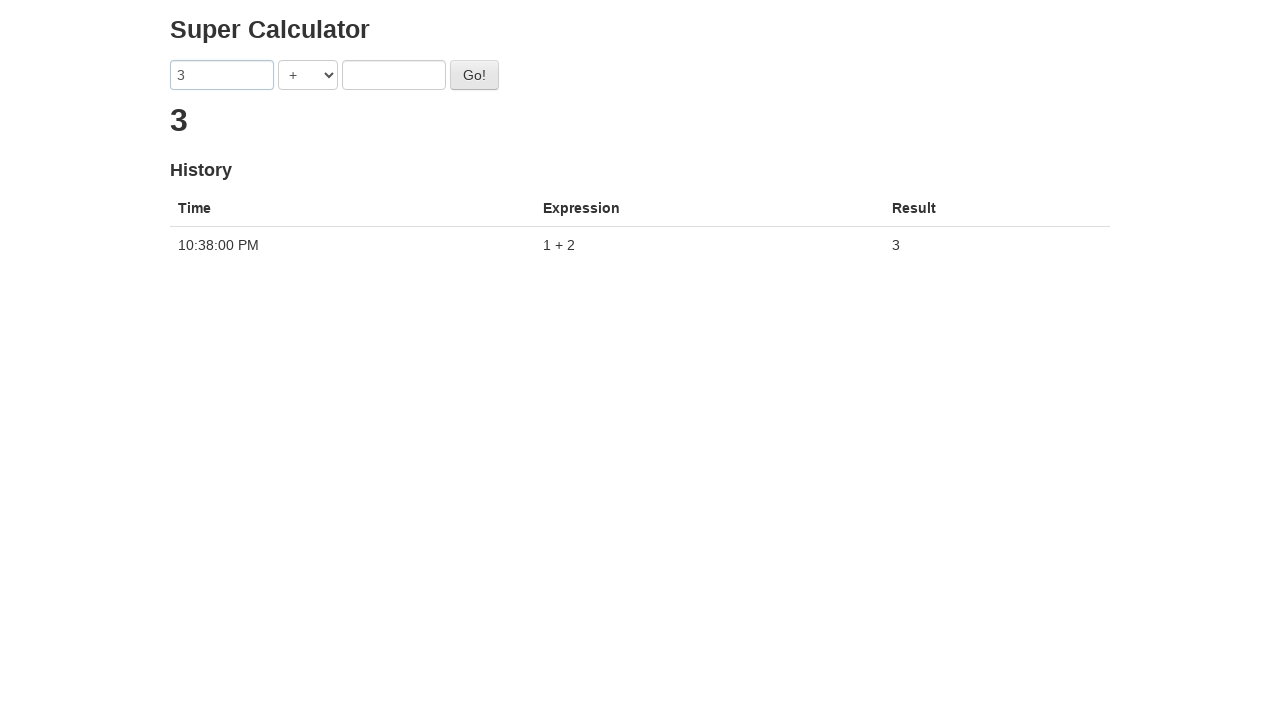

Filled second input with '4' for second addition test on input[ng-model='second']
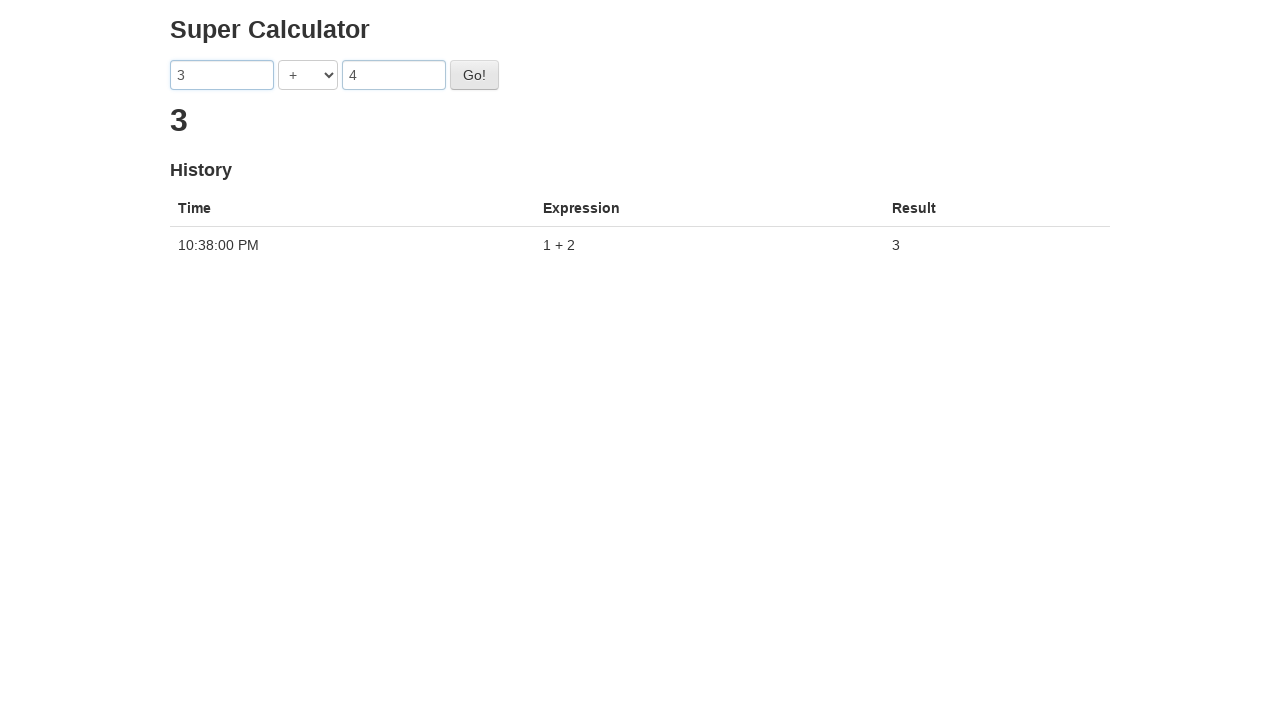

Selected '+' operator for second addition on select[ng-model='operator']
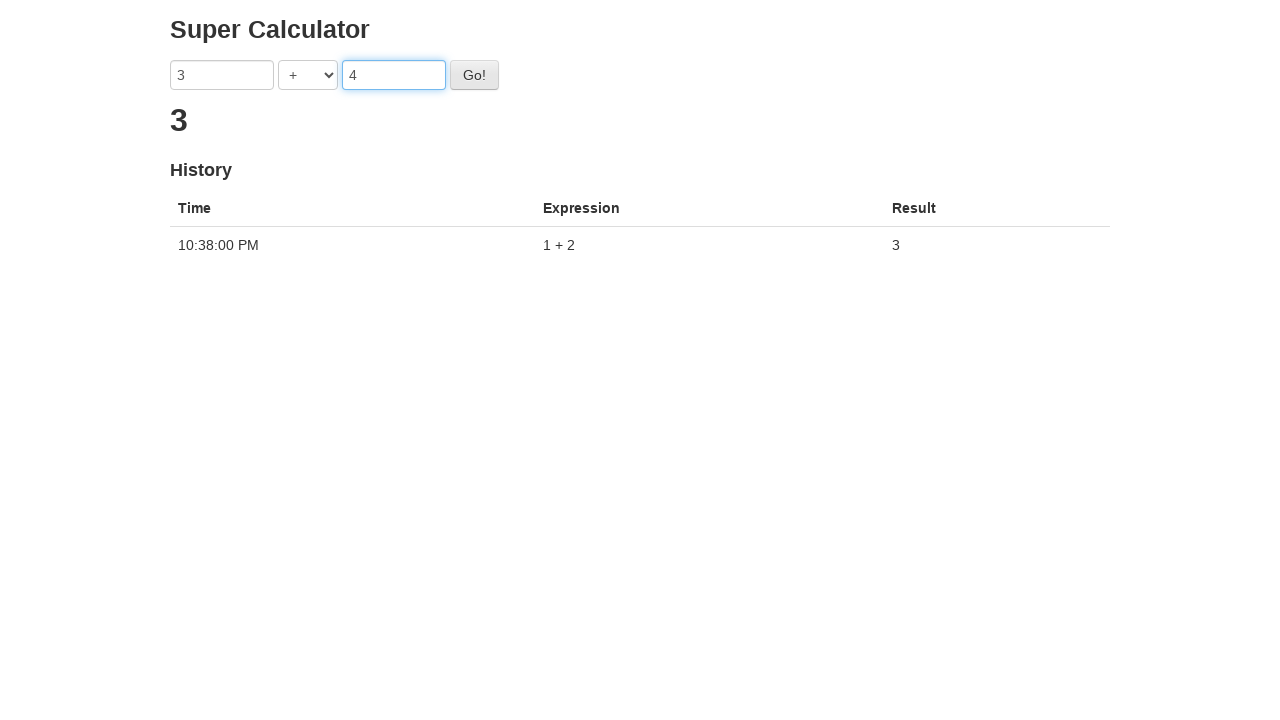

Clicked calculate button for 3 + 4 at (474, 75) on button[id='gobutton']
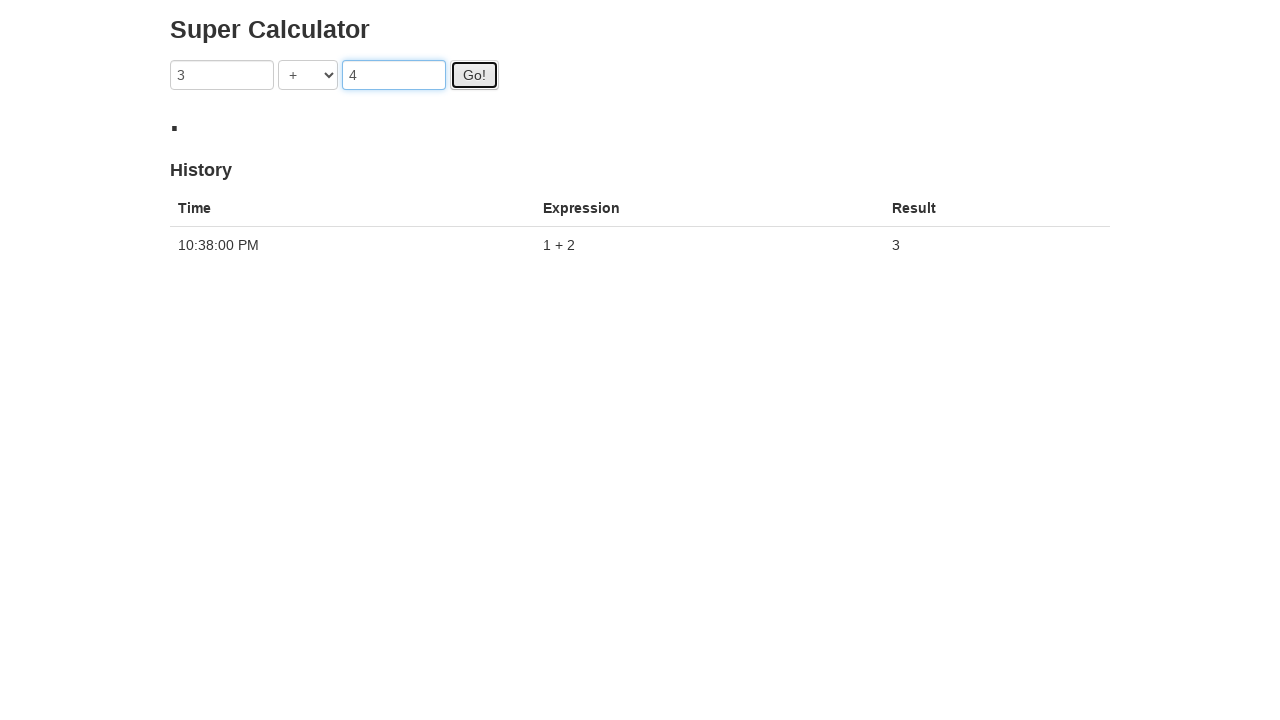

Second calculation result (3 + 4 = 7) appeared
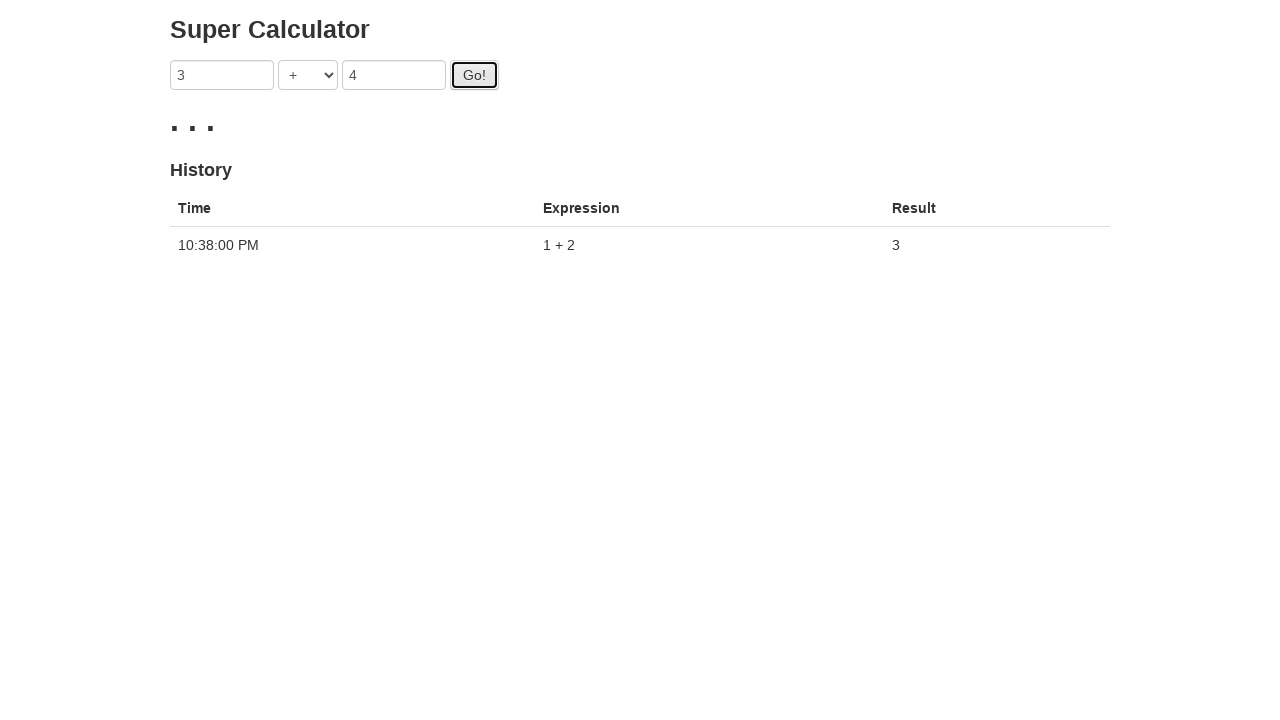

Filled first input with '10' for division test on input[ng-model='first']
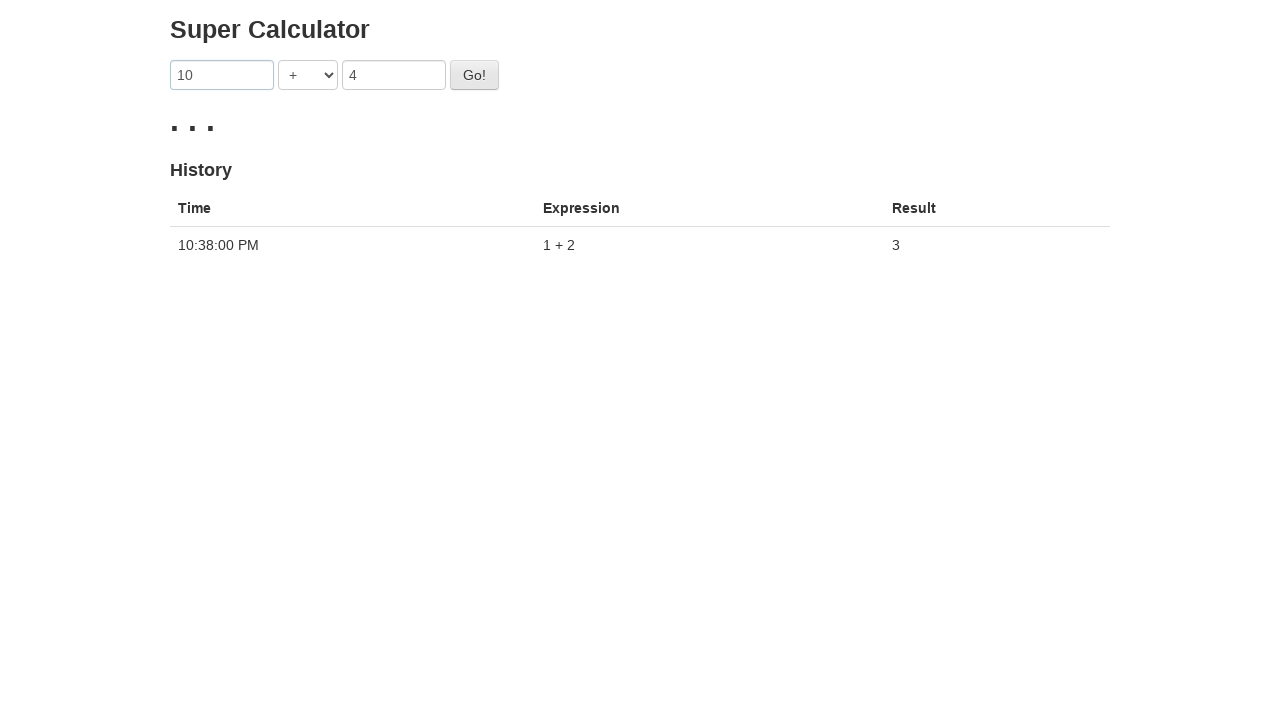

Filled second input with '2' for division test on input[ng-model='second']
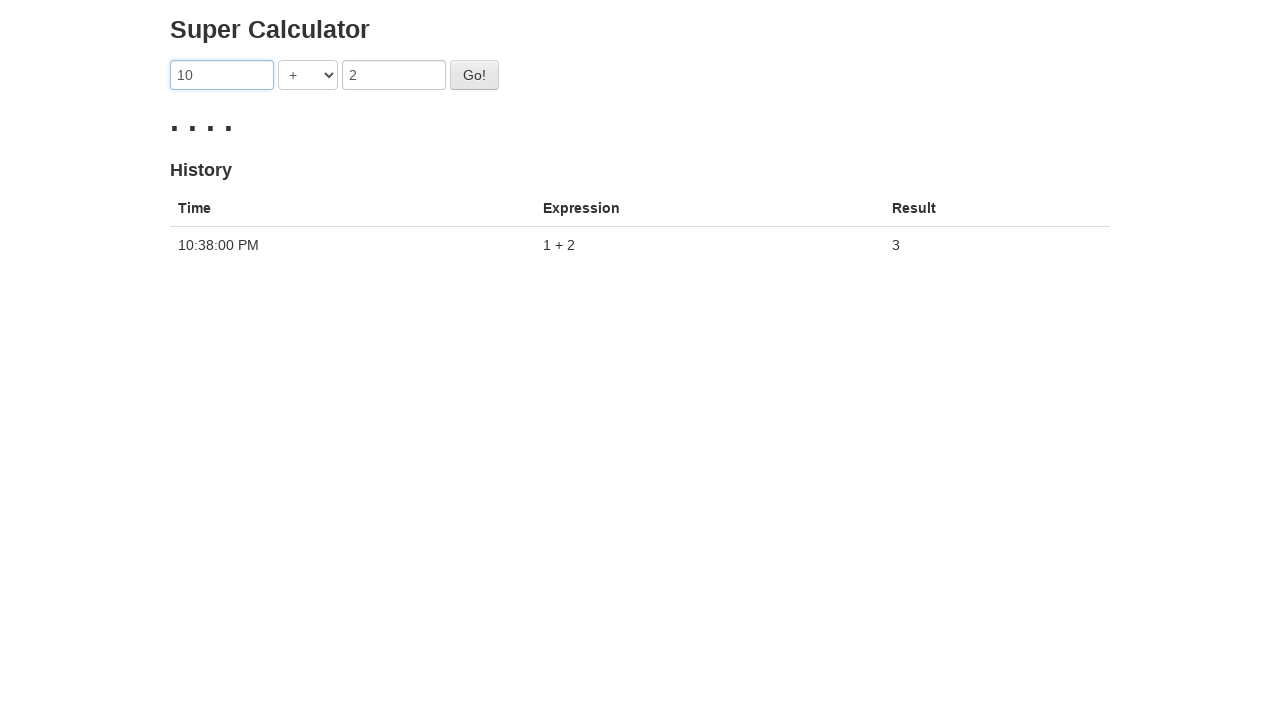

Selected '/' operator for division on select[ng-model='operator']
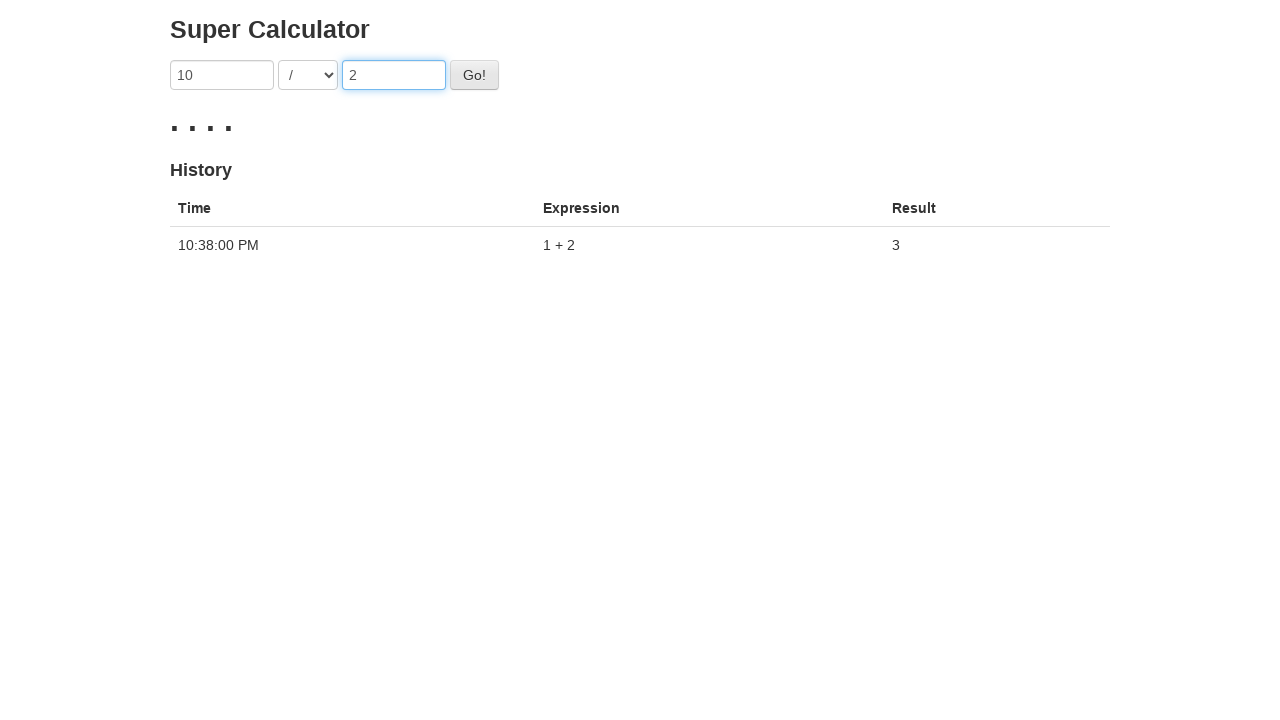

Clicked calculate button for 10 / 2 at (474, 75) on button[id='gobutton']
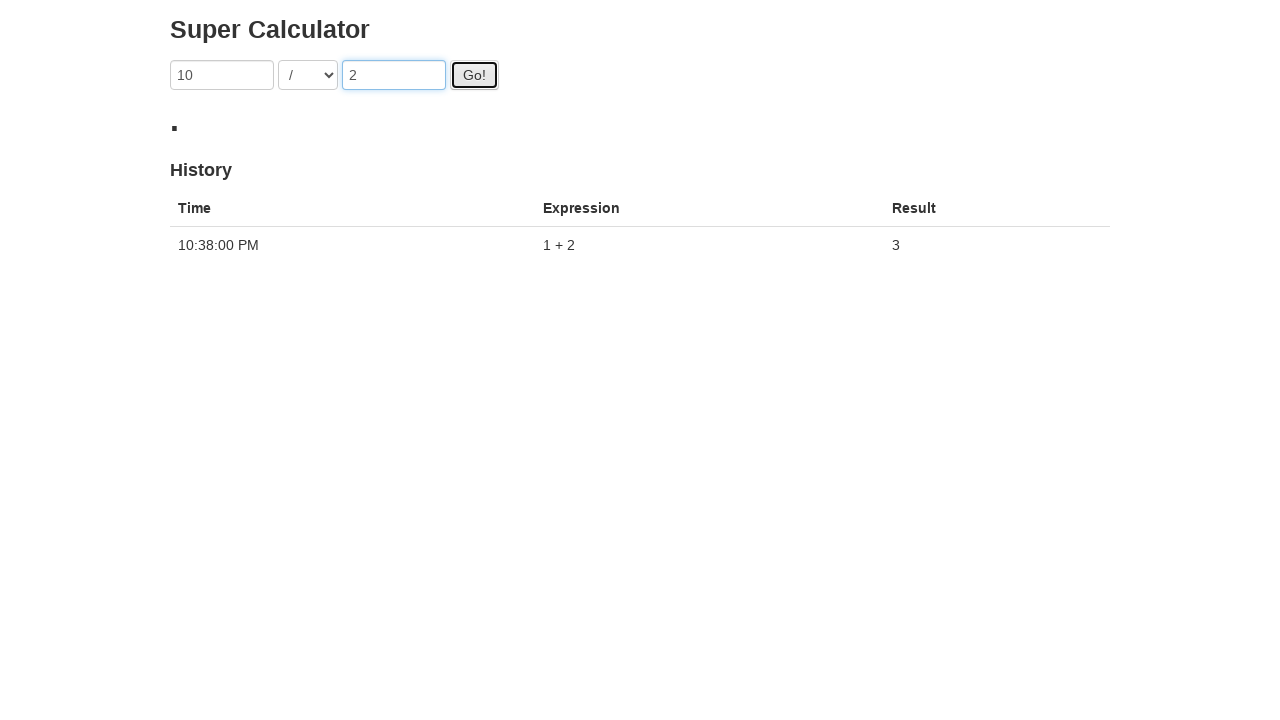

Third calculation result (10 / 2 = 5) appeared
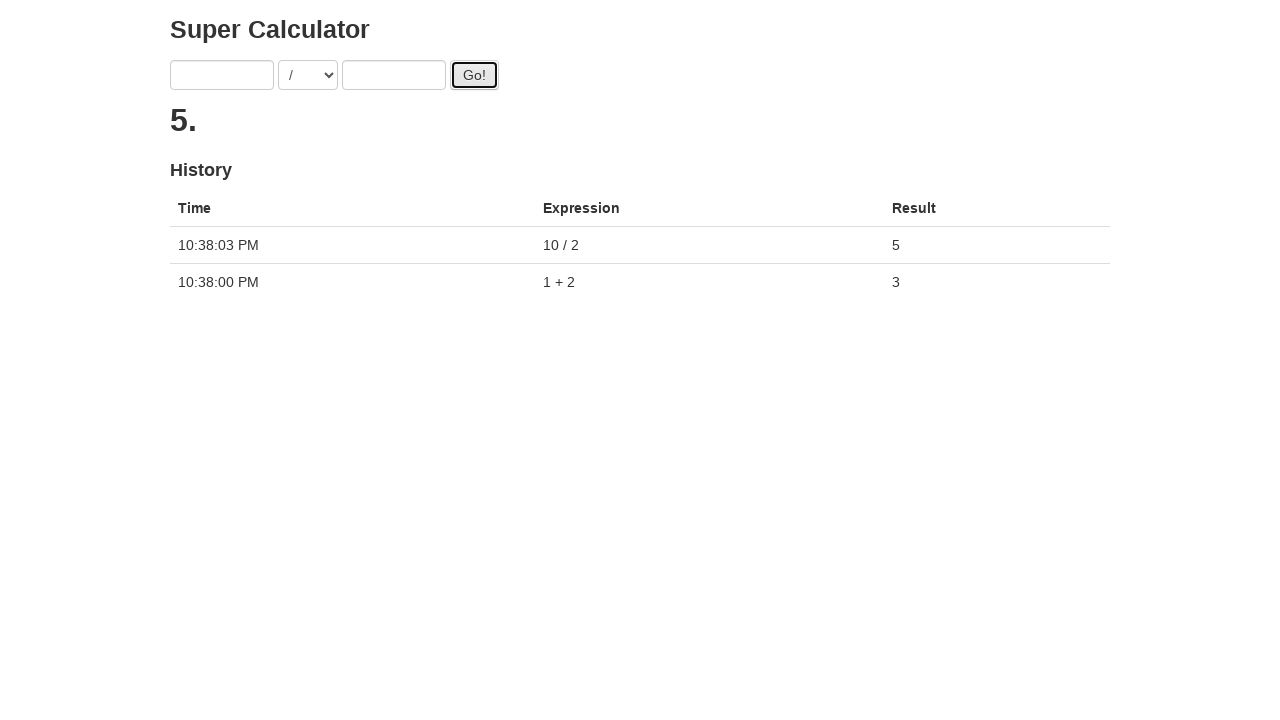

Filled first input with '9' for second division test on input[ng-model='first']
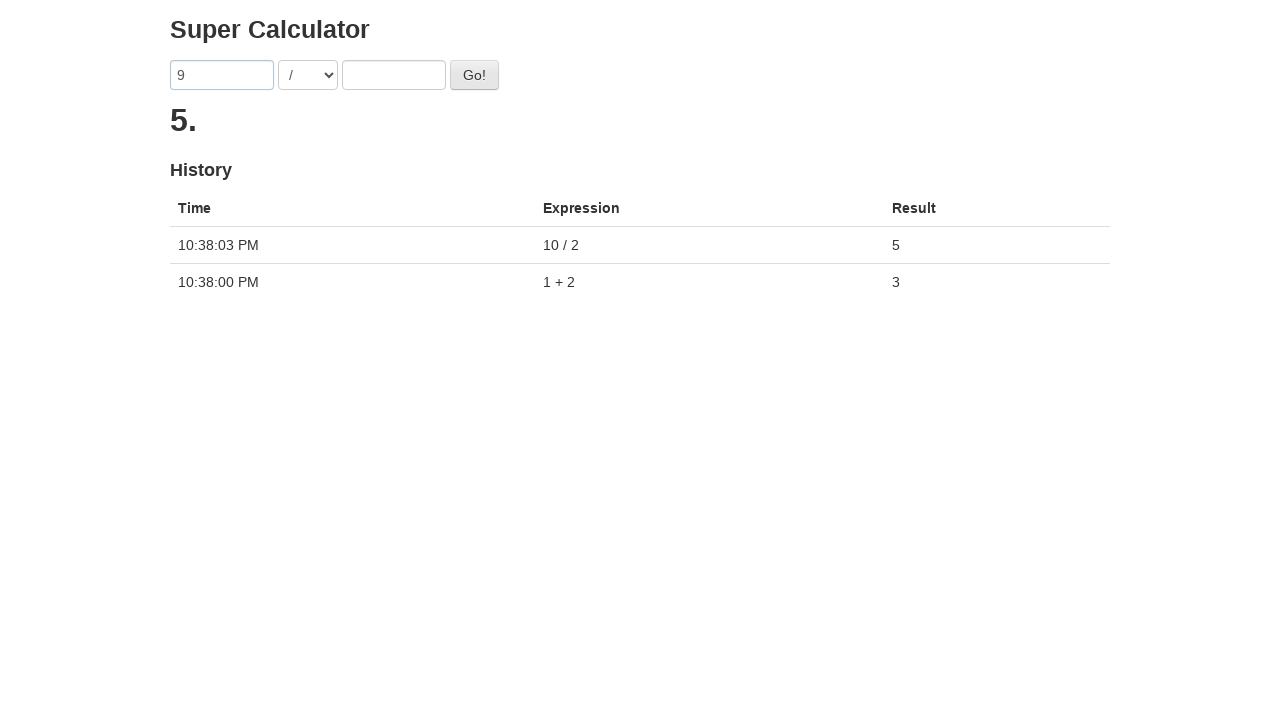

Filled second input with '3' for second division test on input[ng-model='second']
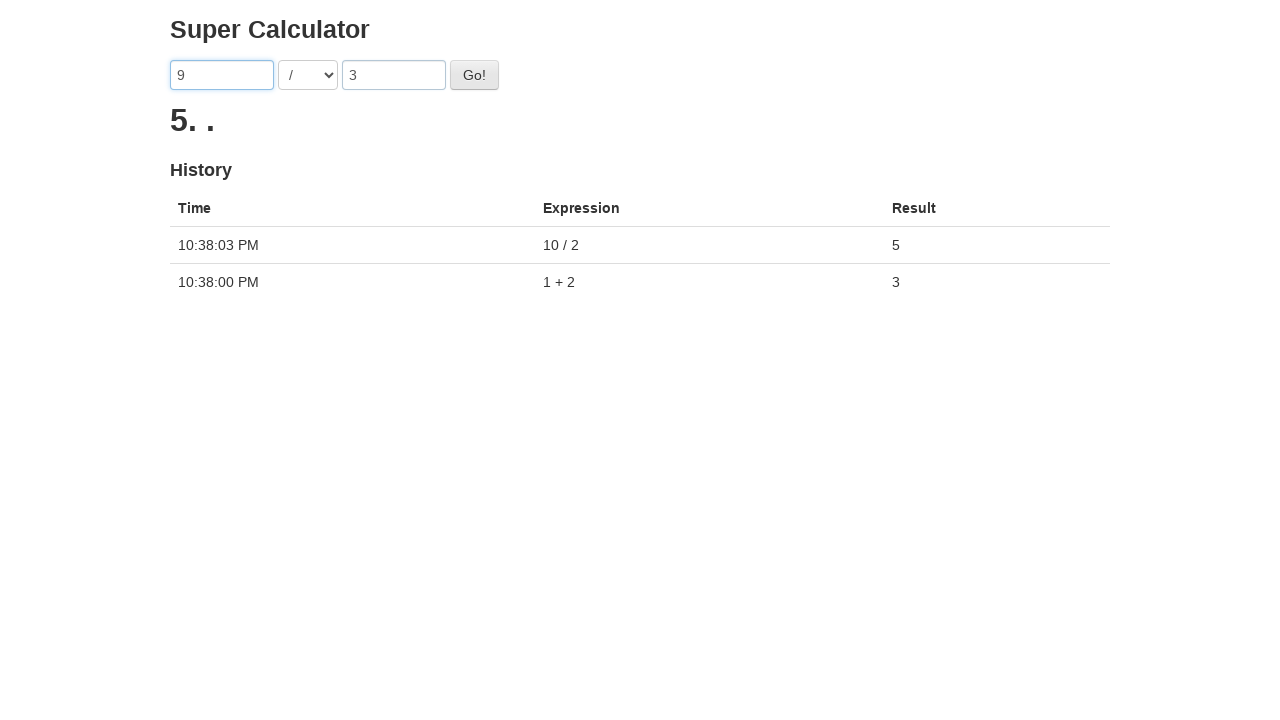

Selected '/' operator for second division on select[ng-model='operator']
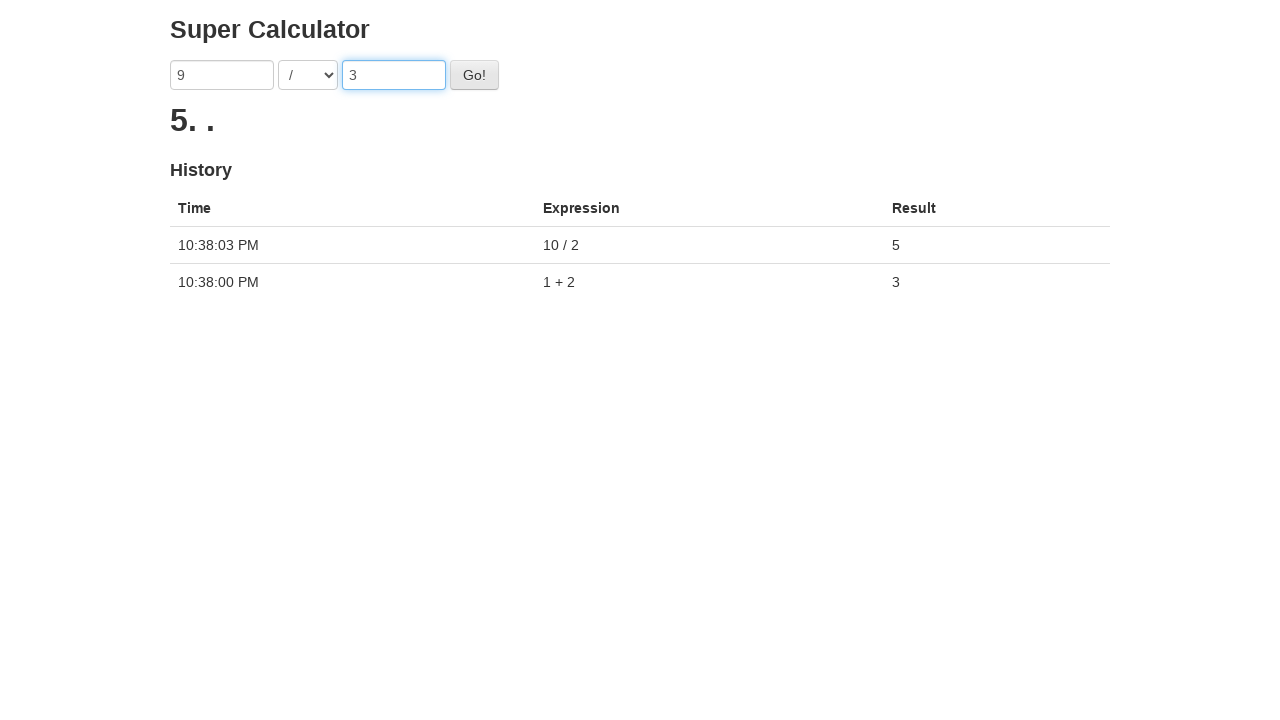

Clicked calculate button for 9 / 3 at (474, 75) on button[id='gobutton']
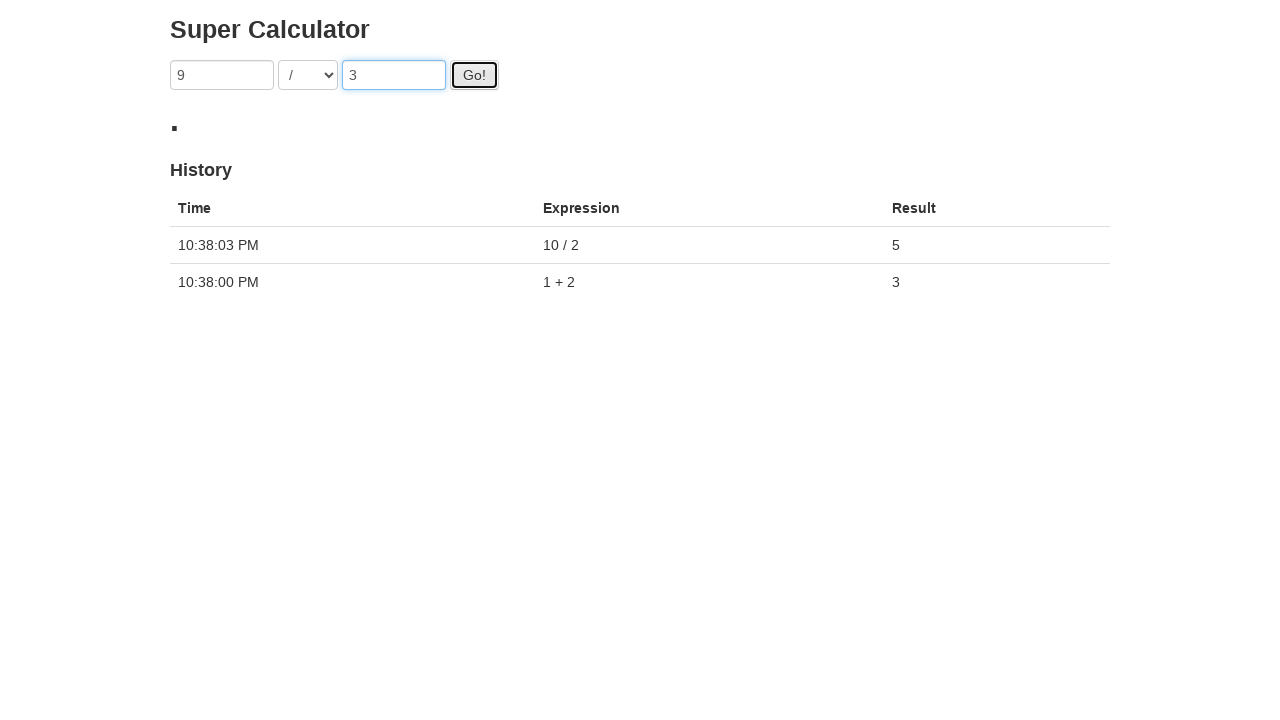

Verified all four calculation results (1+2=3, 3+4=7, 10/2=5, 9/3=3) appear in results table
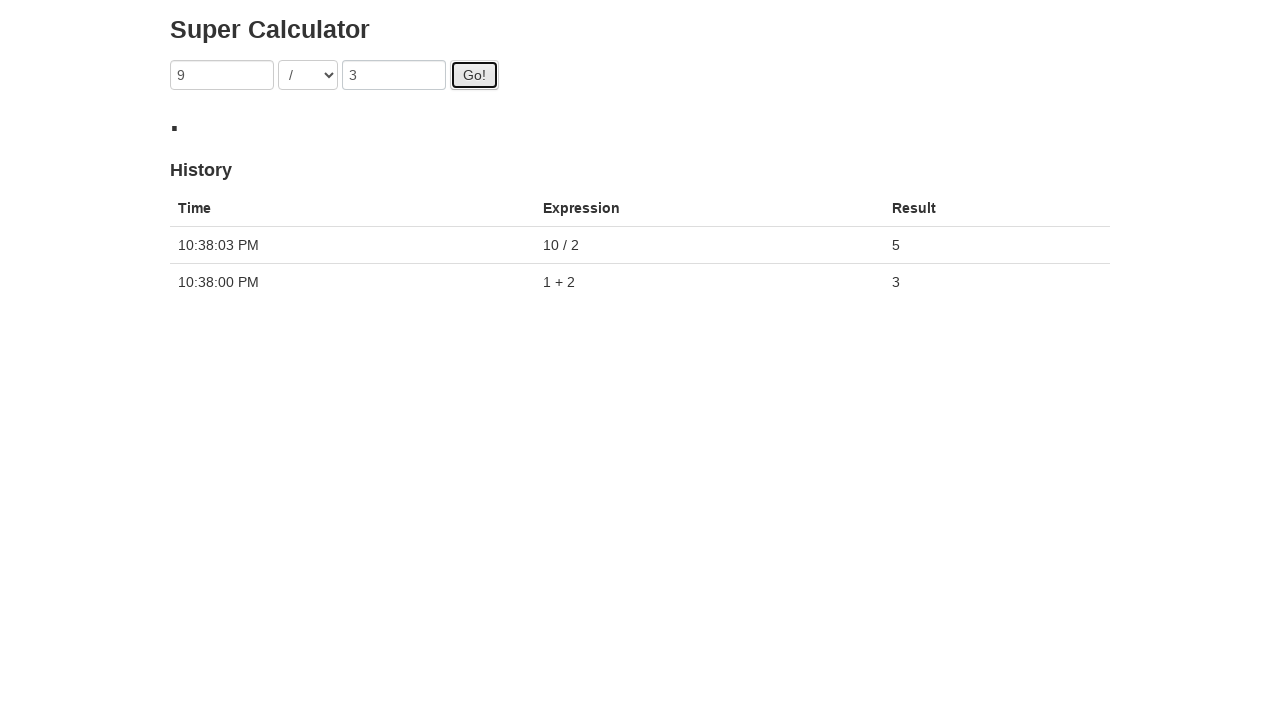

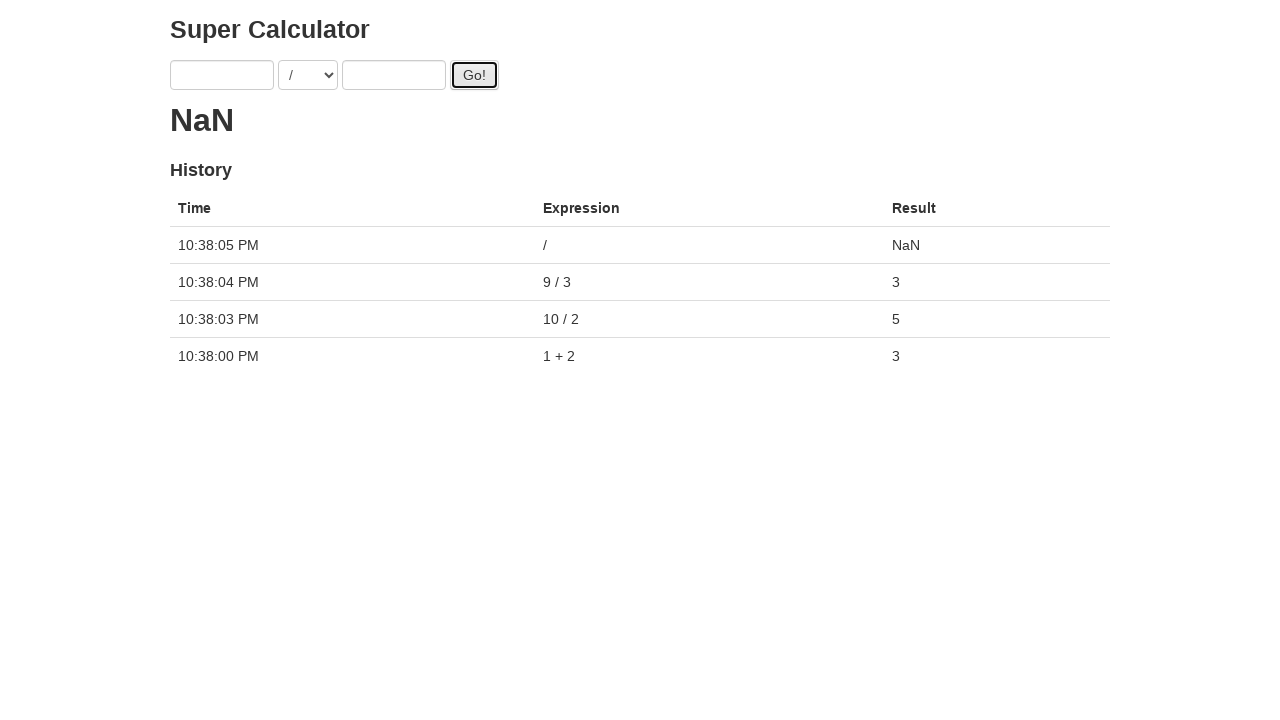